Tests iframe interaction on W3Schools TryIt editor by switching to the result iframe, clicking a button inside it, then switching back to main content and clicking the theme change link

Starting URL: https://www.w3schools.com/js/tryit.asp?filename=tryjs_myfirst

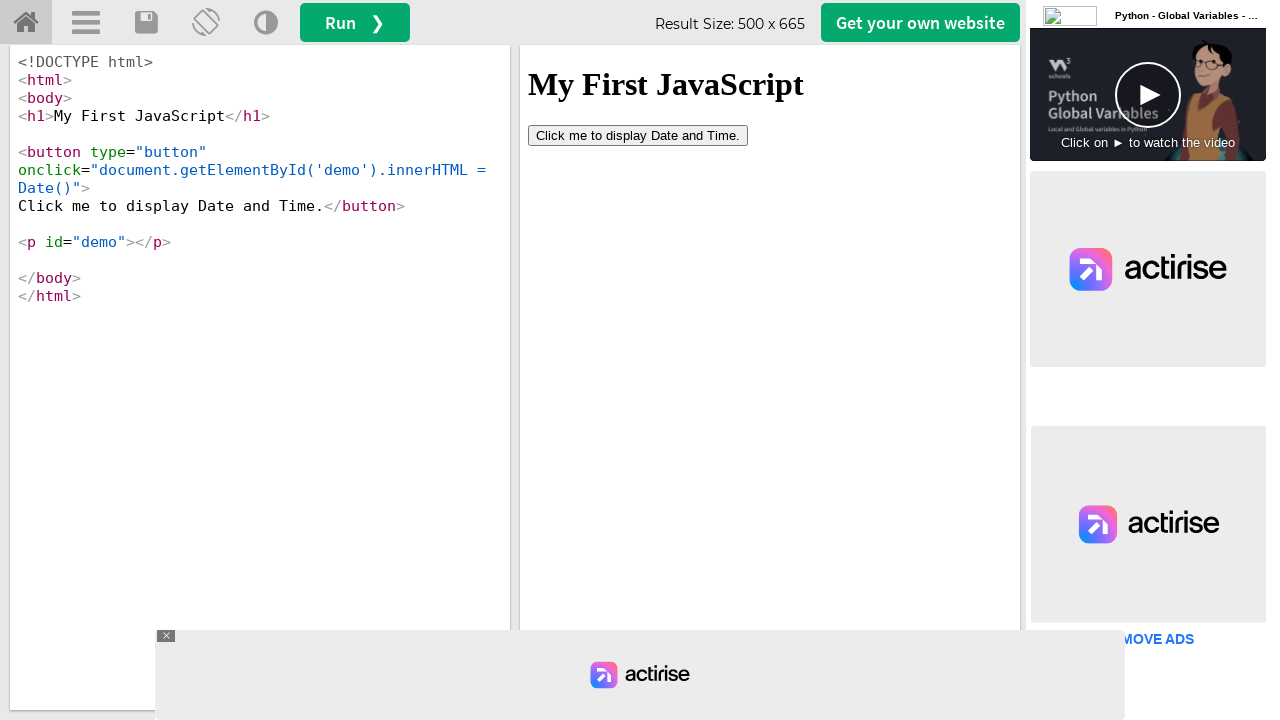

Located the iframeResult iframe
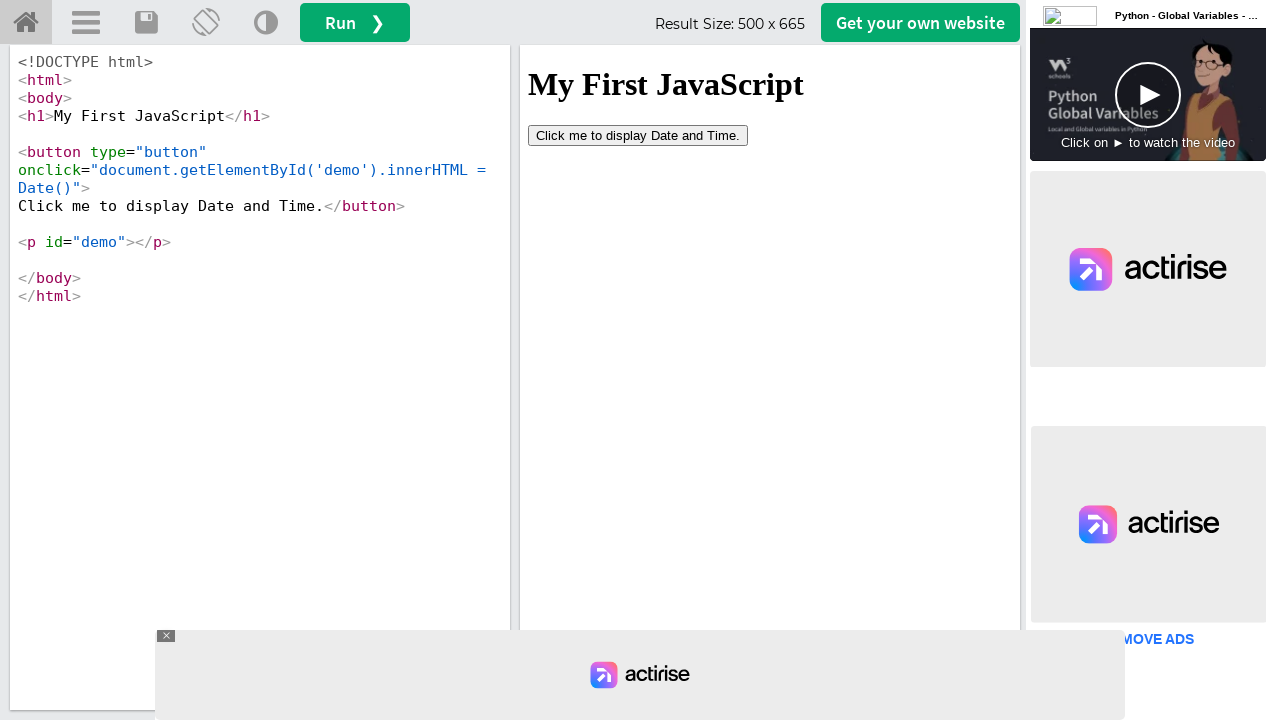

Clicked button inside the result iframe at (638, 135) on #iframeResult >> internal:control=enter-frame >> button[type='button']
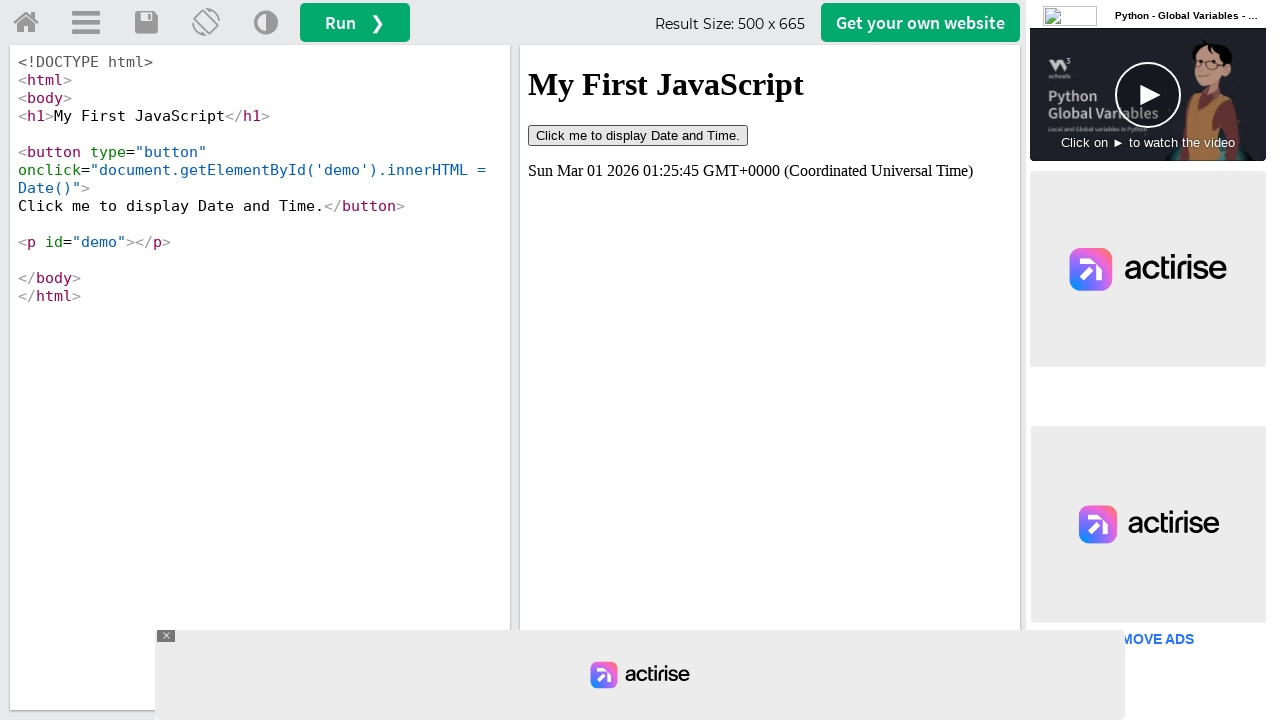

Clicked the Change Theme link in main content at (266, 23) on (//a[@title='Change Theme'])[1]
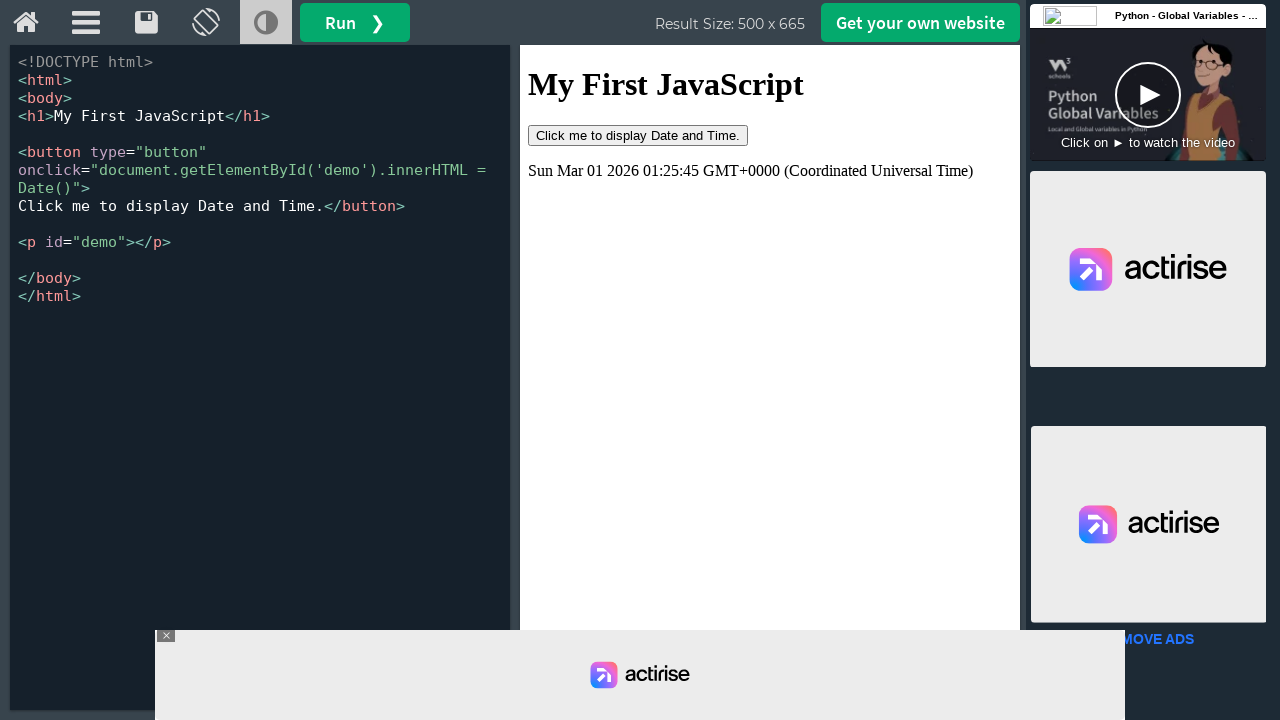

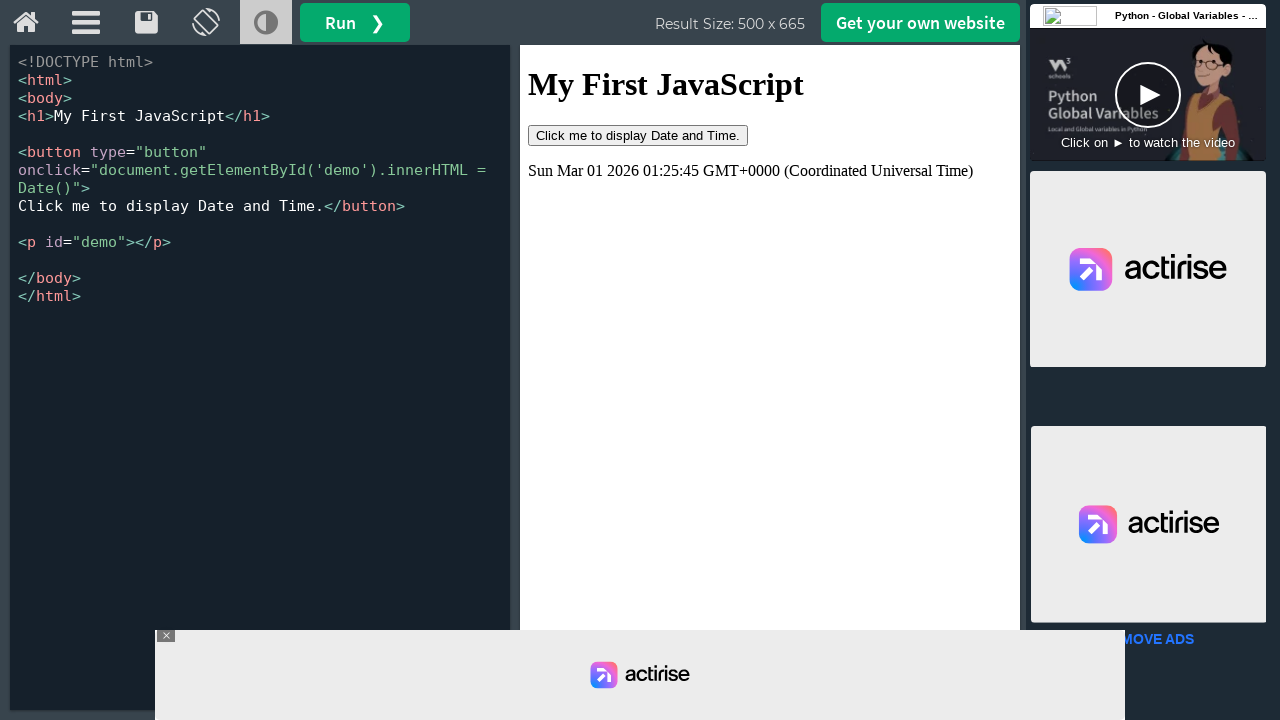